Tests dynamic controls on a page by clicking checkboxes, removing elements, enabling/disabling text fields, and verifying the state changes

Starting URL: https://the-internet.herokuapp.com/dynamic_controls

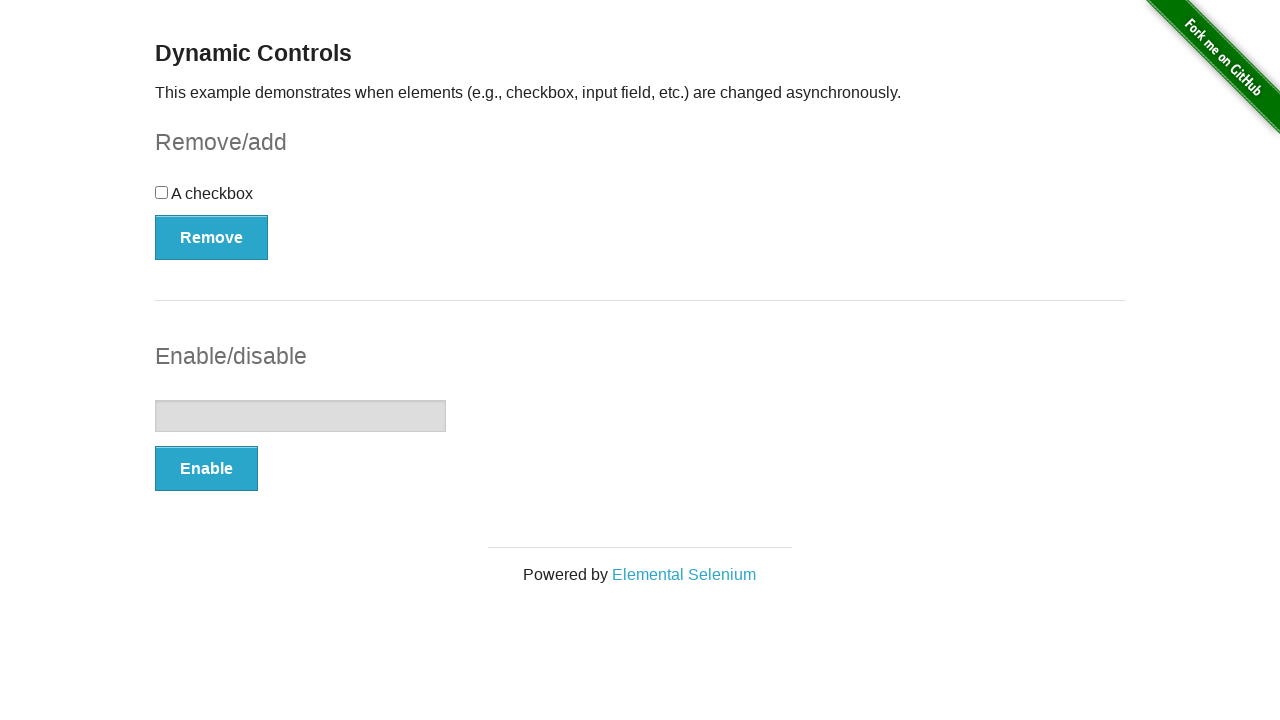

Clicked checkbox to select it at (162, 192) on input[type='checkbox']
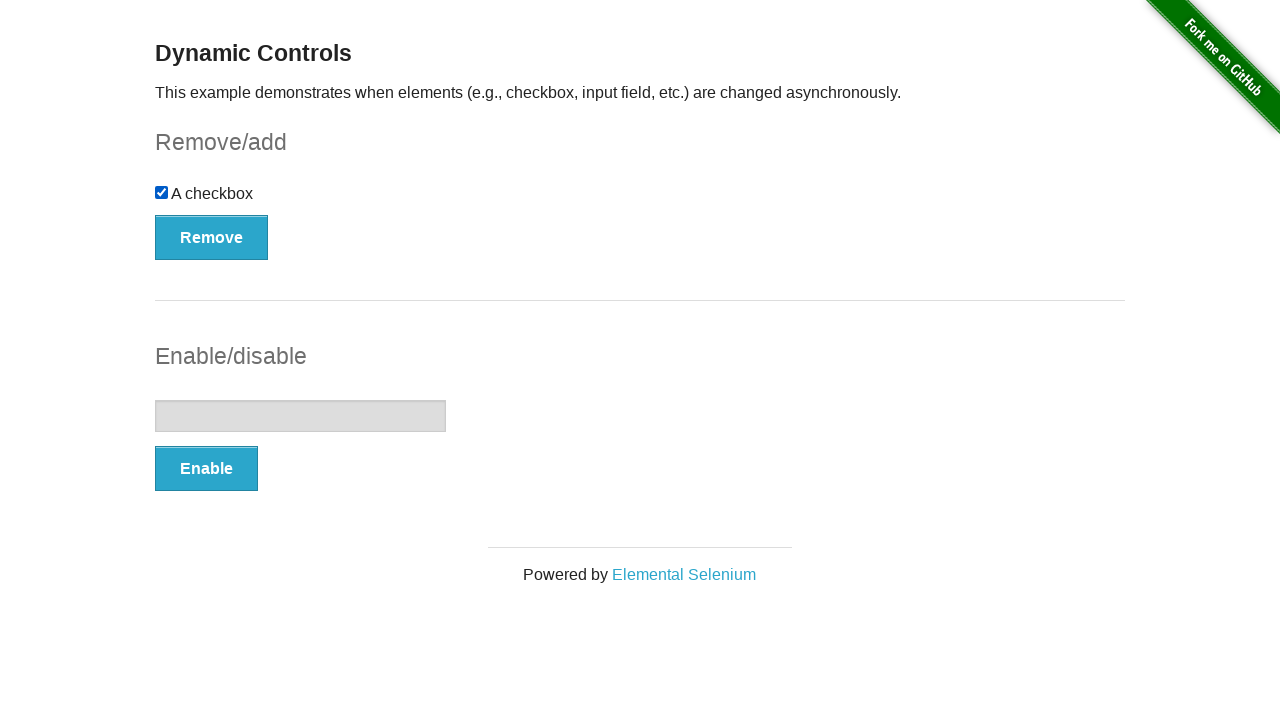

Clicked Remove button to delete the checkbox element at (212, 237) on button:has-text('Remove')
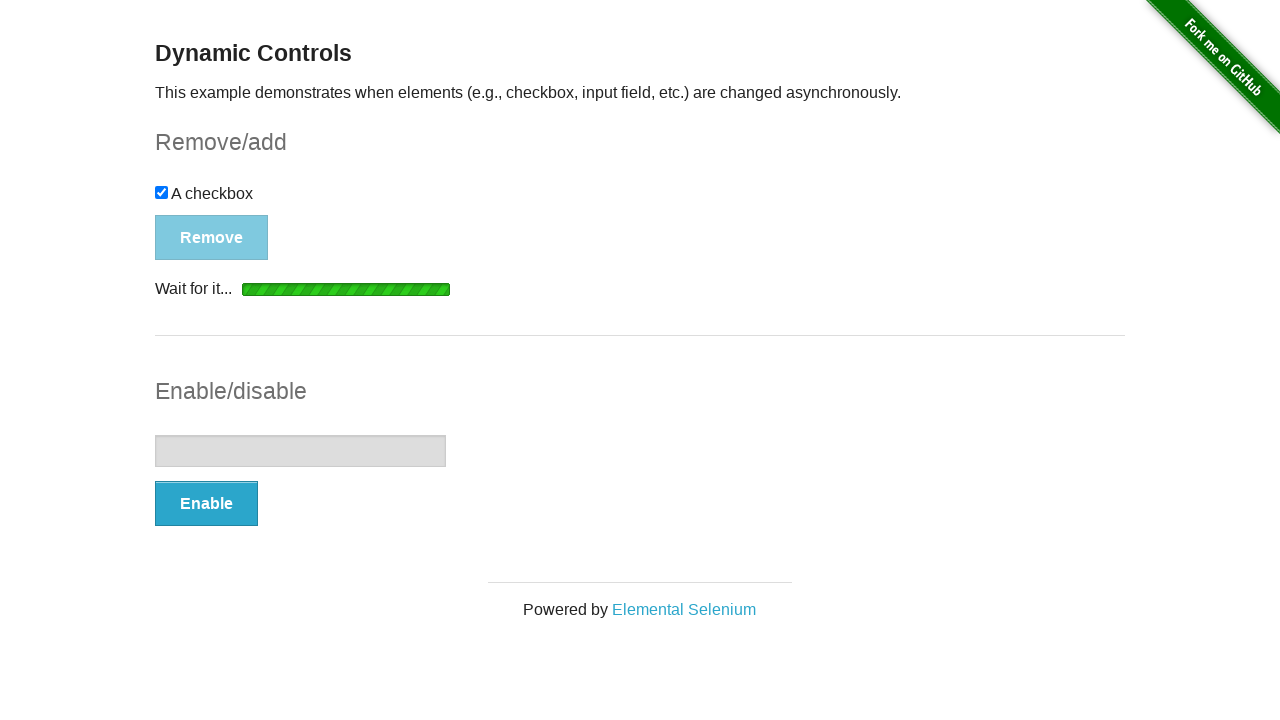

Verified 'It's gone!' message appeared after removal
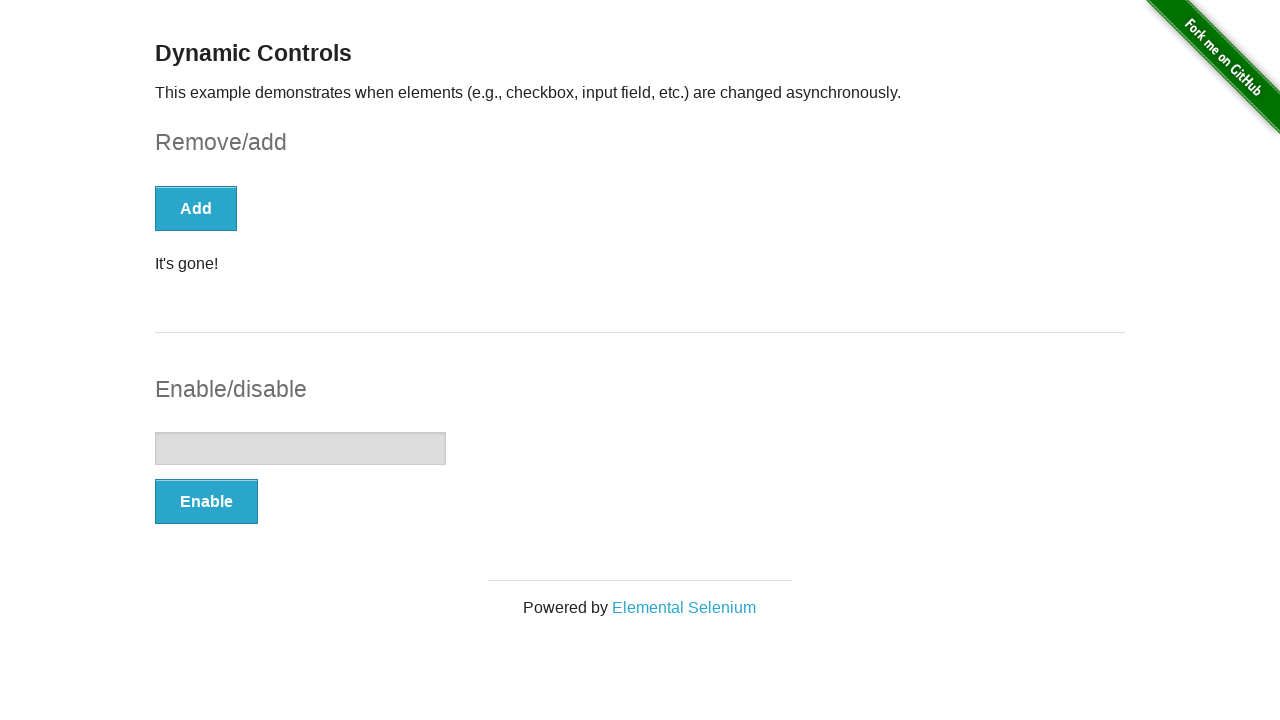

Clicked Enable button to enable the text field at (206, 501) on button:has-text('Enable')
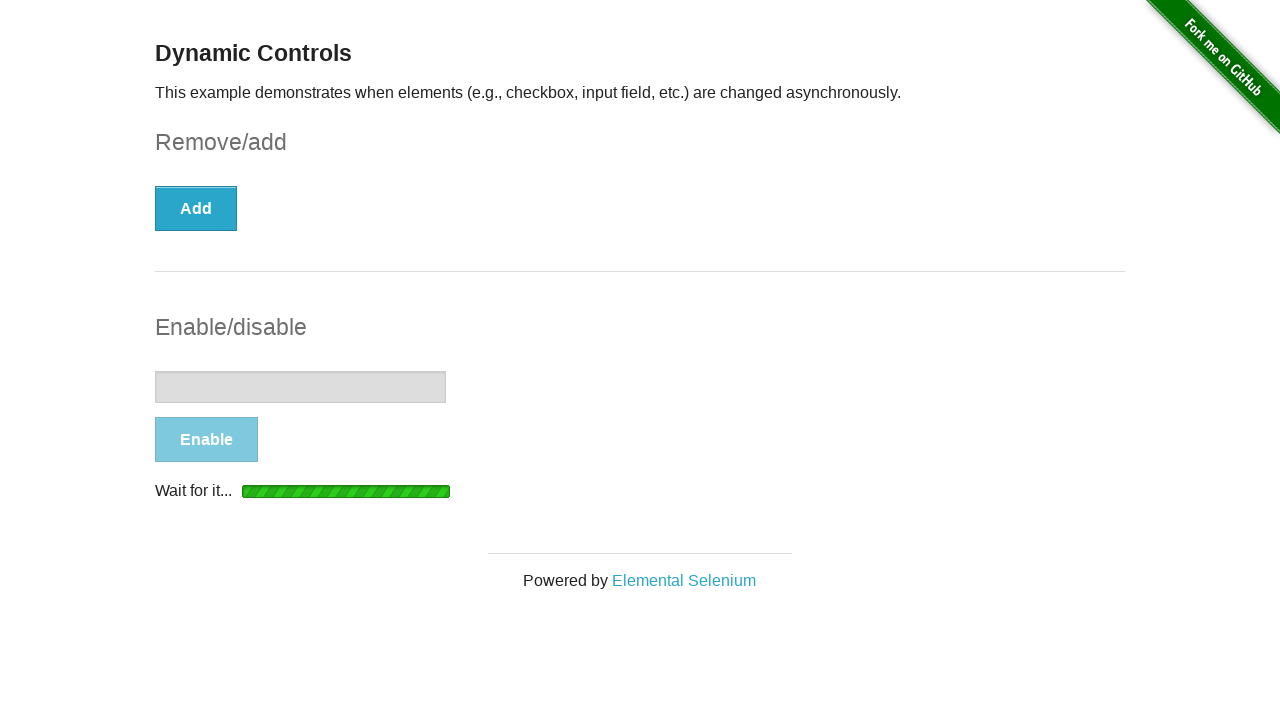

Verified text input field is now enabled
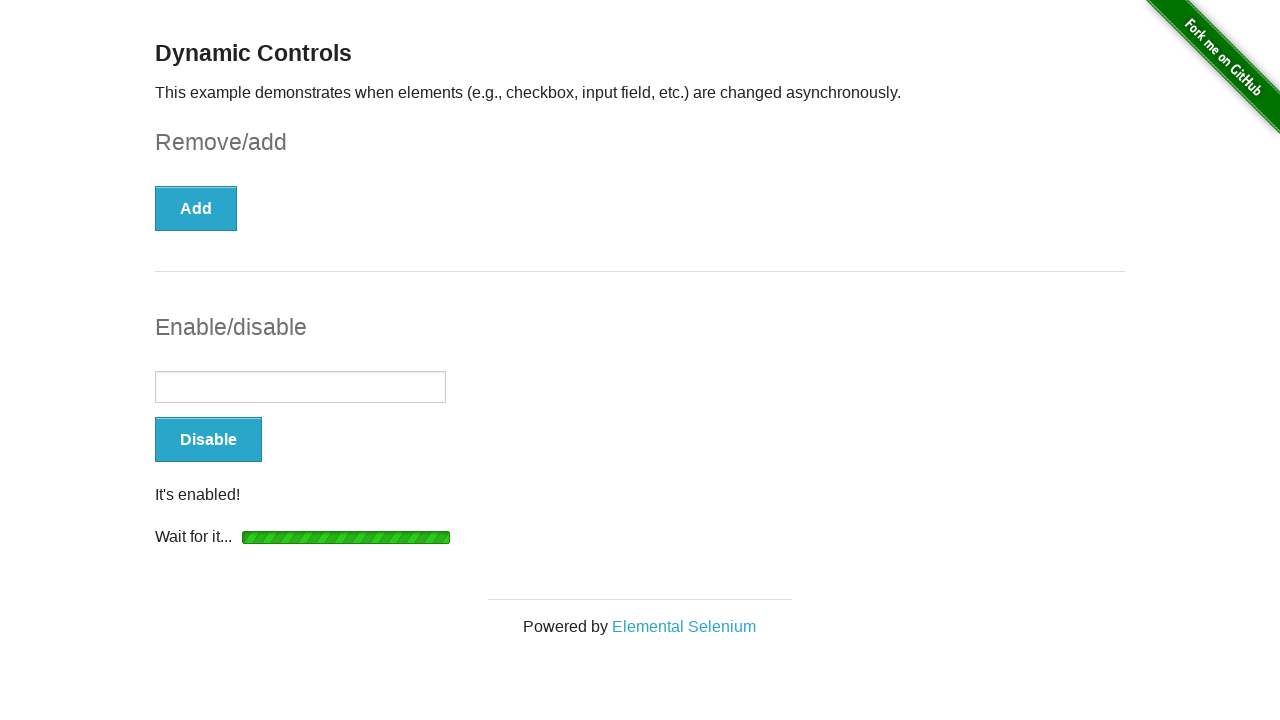

Filled enabled text field with 'This textbox is enabled' on input[type='text']
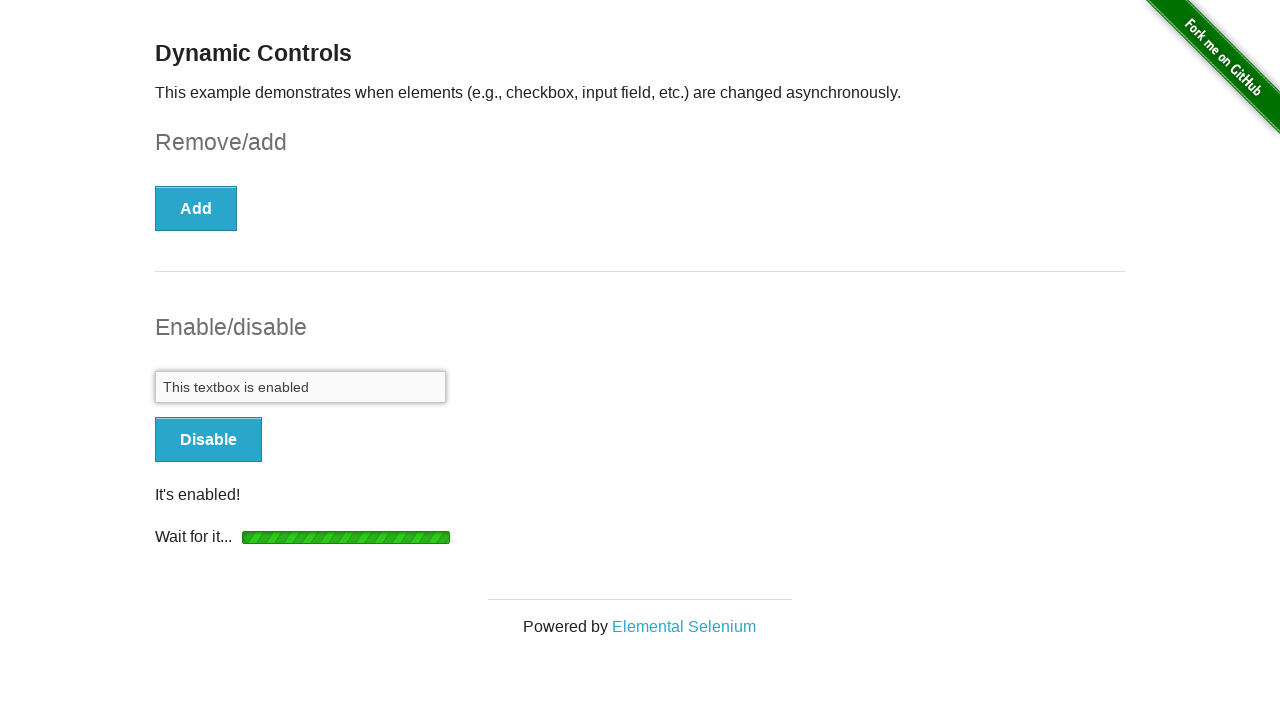

Clicked Disable button to disable the text field at (208, 440) on button:has-text('Disable')
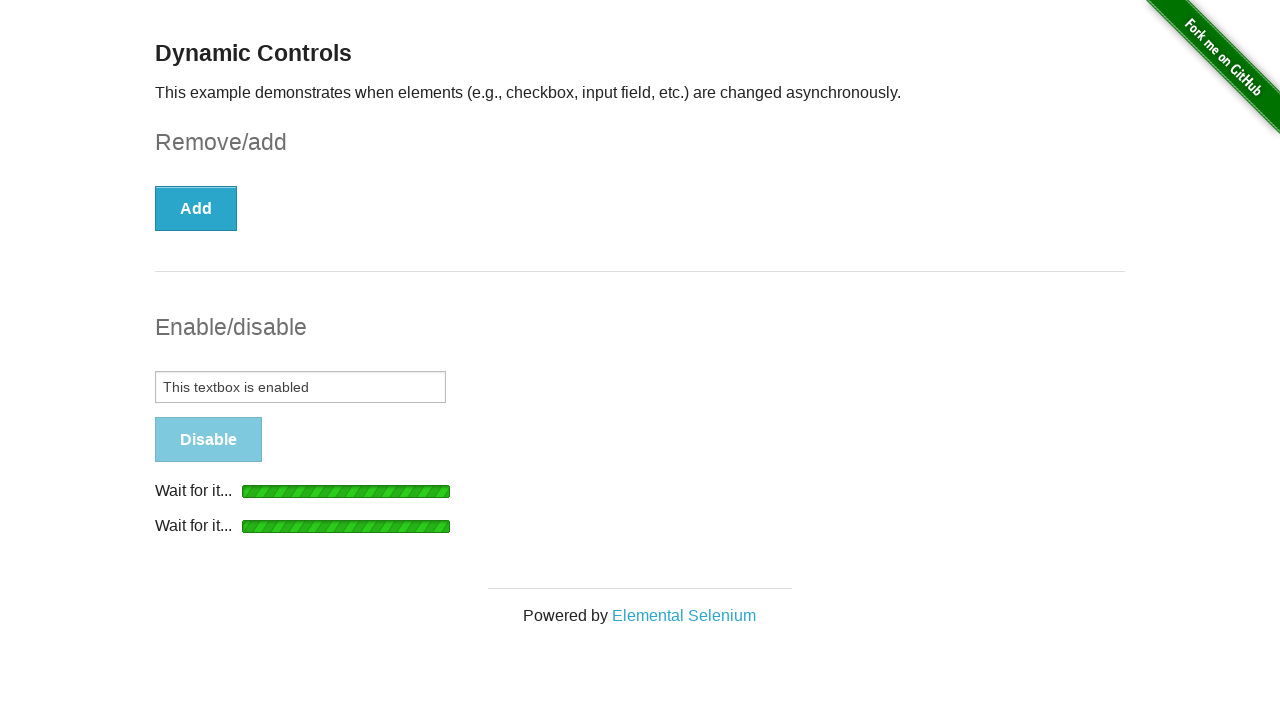

Verified 'It's disabled!' message appeared after disabling
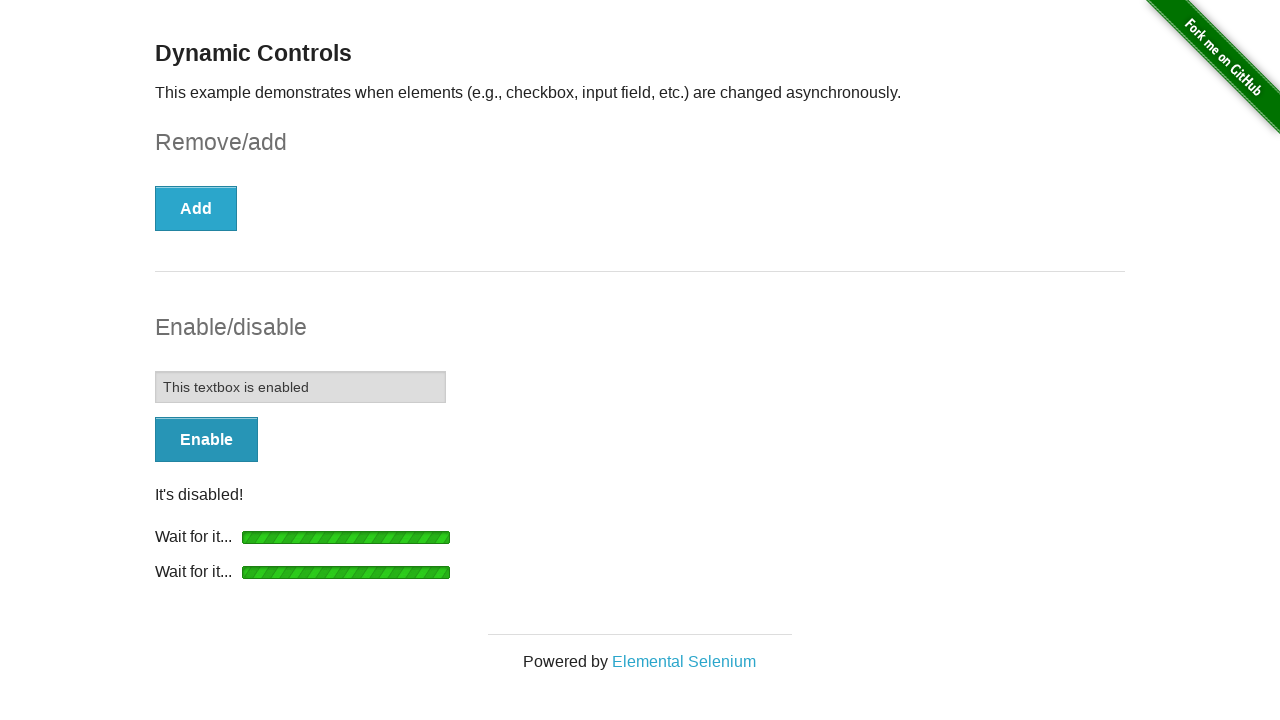

Asserted that text field is disabled
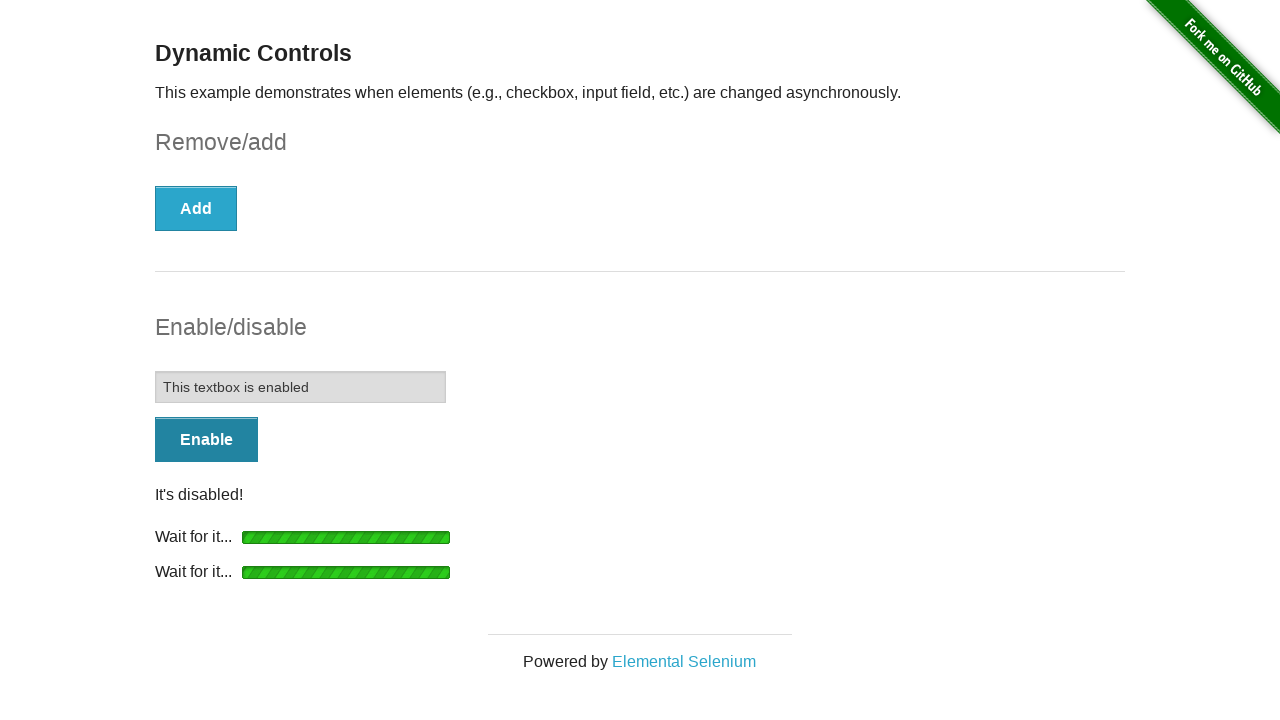

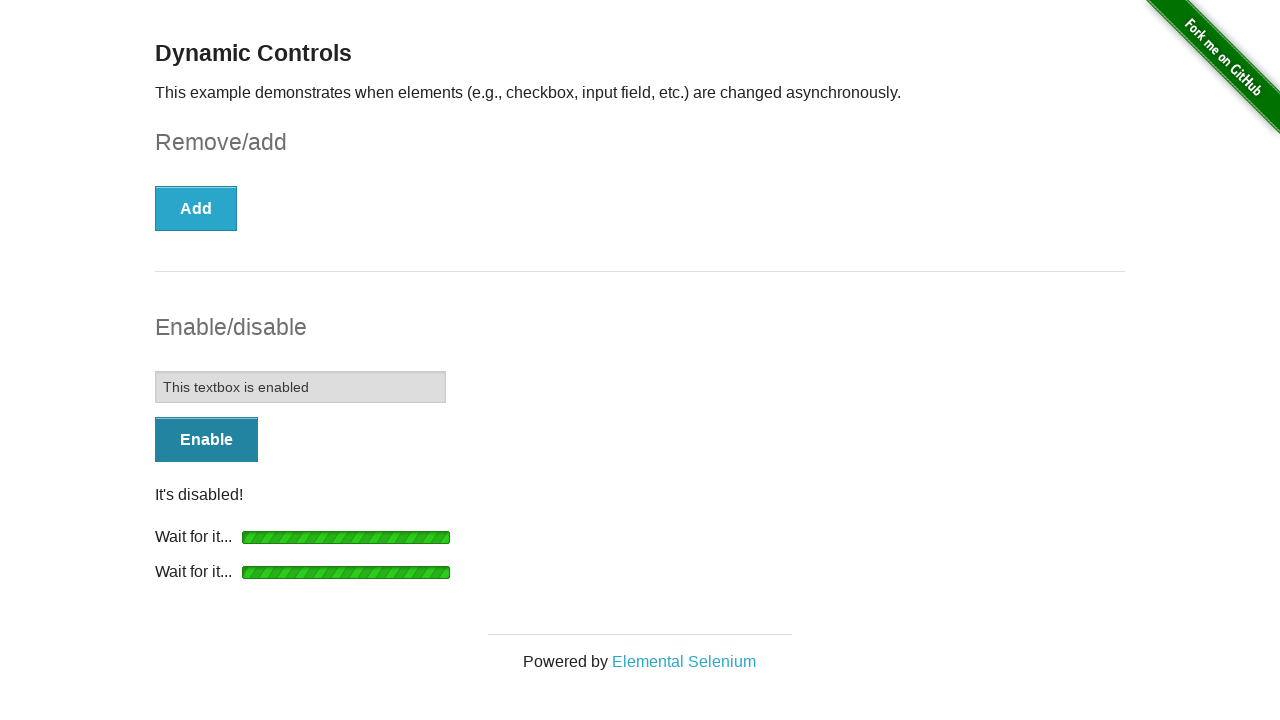